Navigates to Rahul Shetty Academy website and verifies the page loads successfully

Starting URL: https://rahulshettyacademy.com/

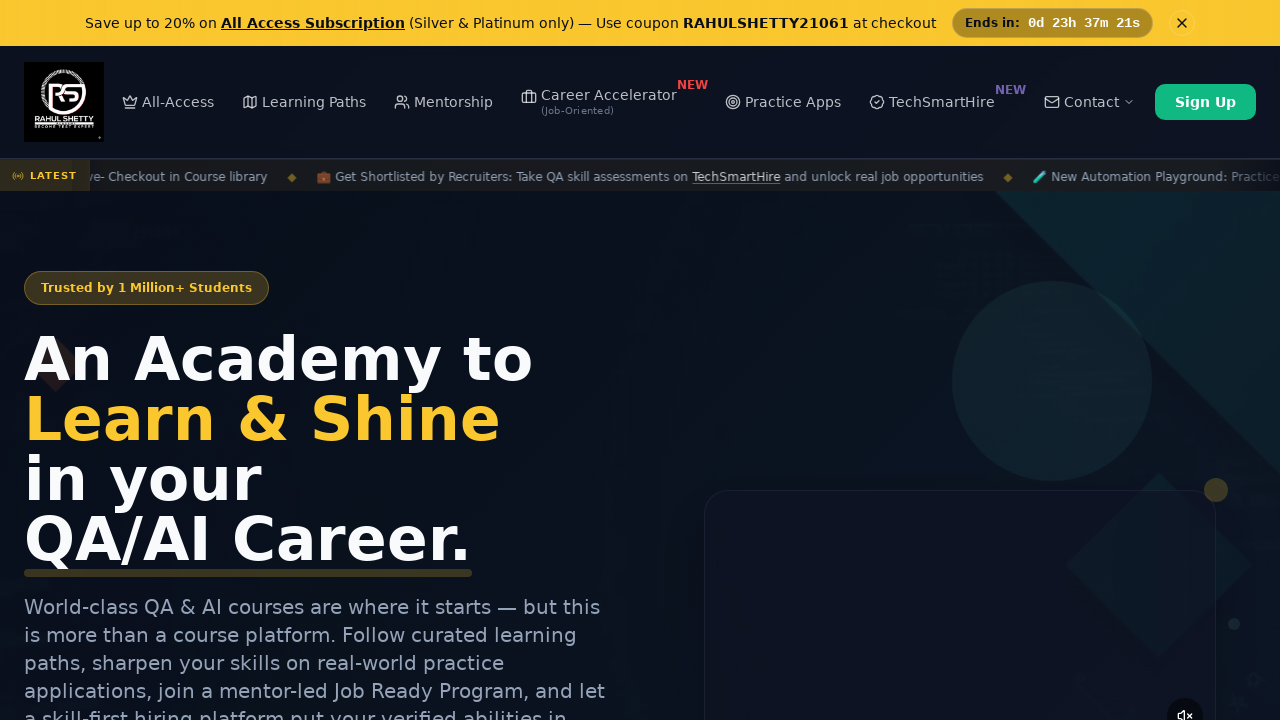

Waited for page to reach domcontentloaded state
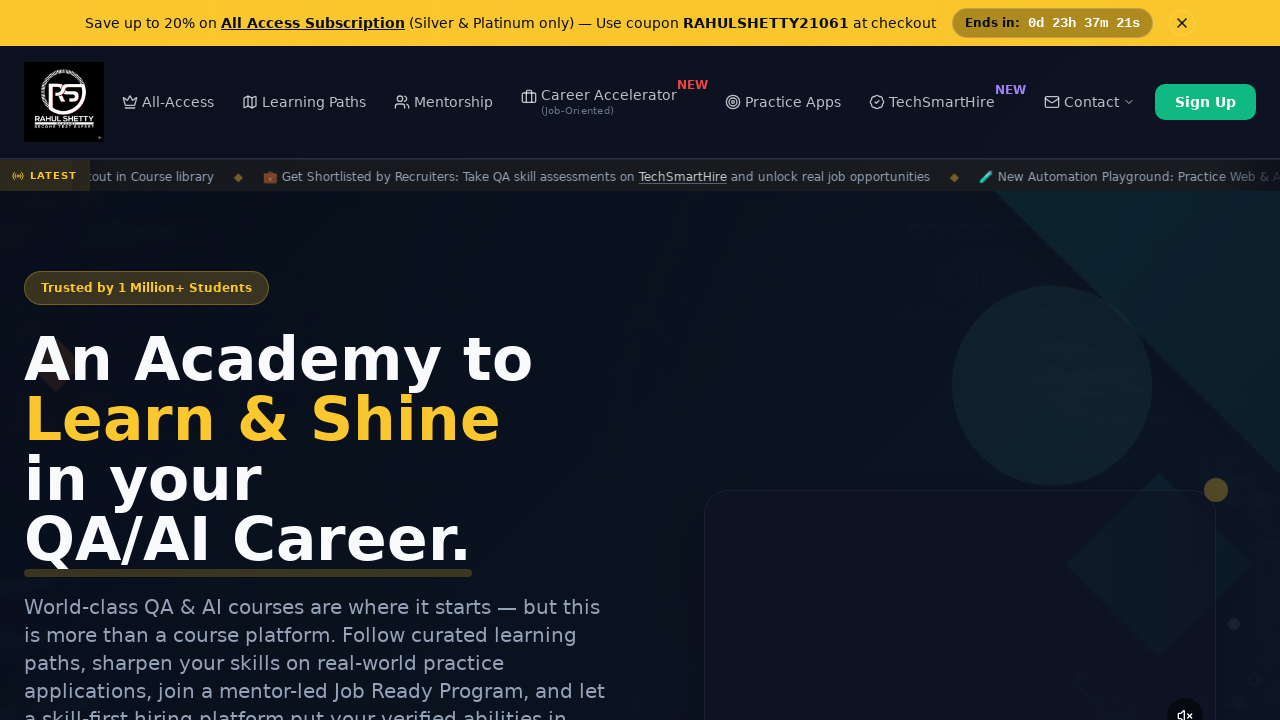

Retrieved page title: Rahul Shetty Academy | QA Automation, Playwright, AI Testing & Online Training
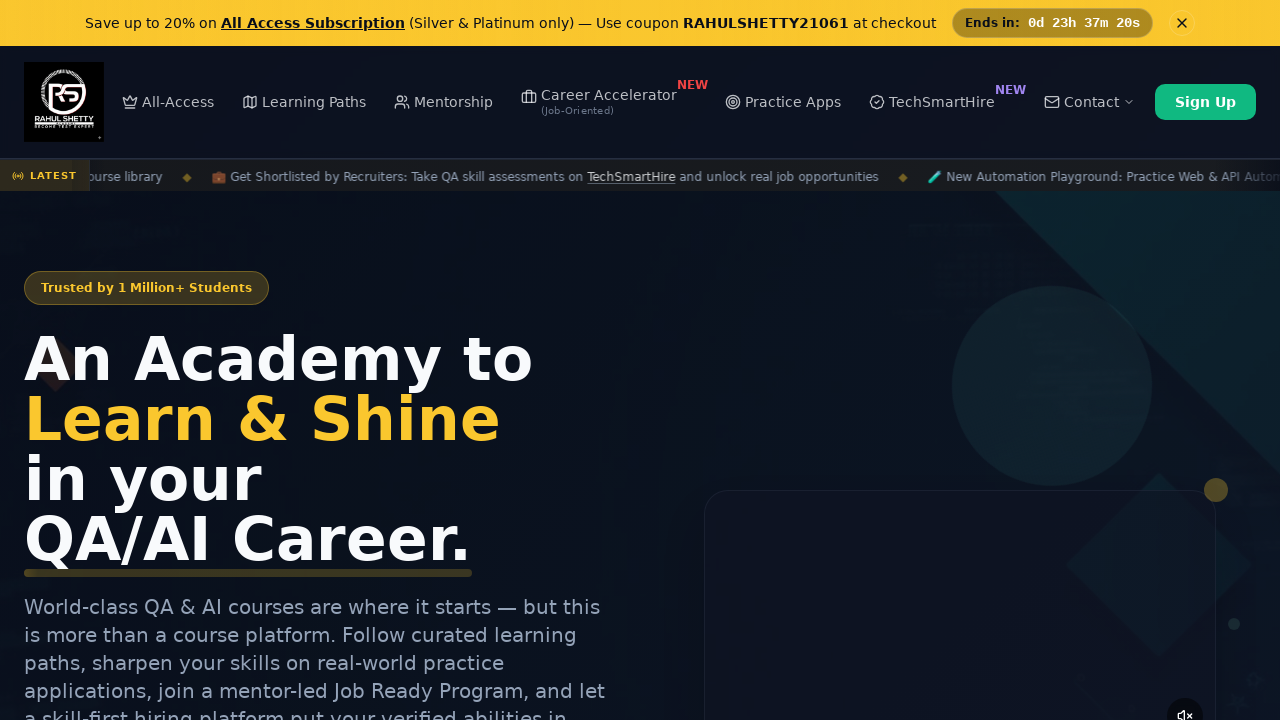

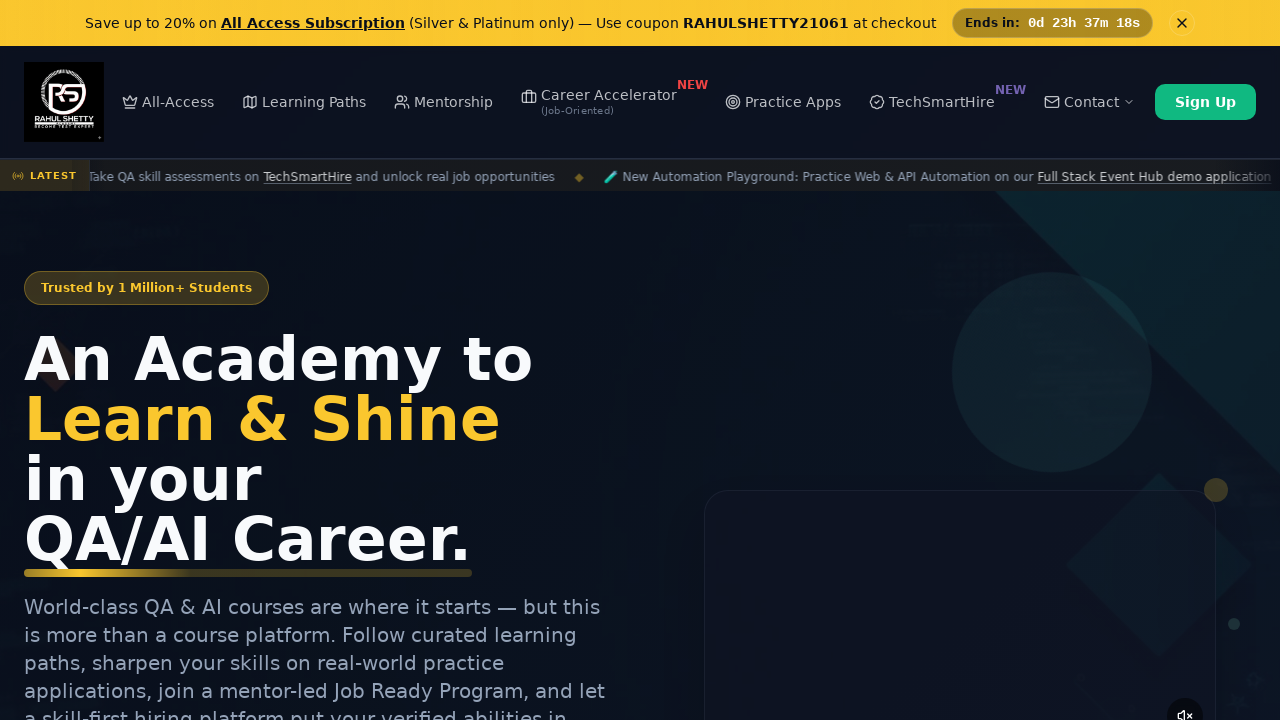